Navigates to the registration page by clicking the Register link

Starting URL: http://shop.qa.rs/

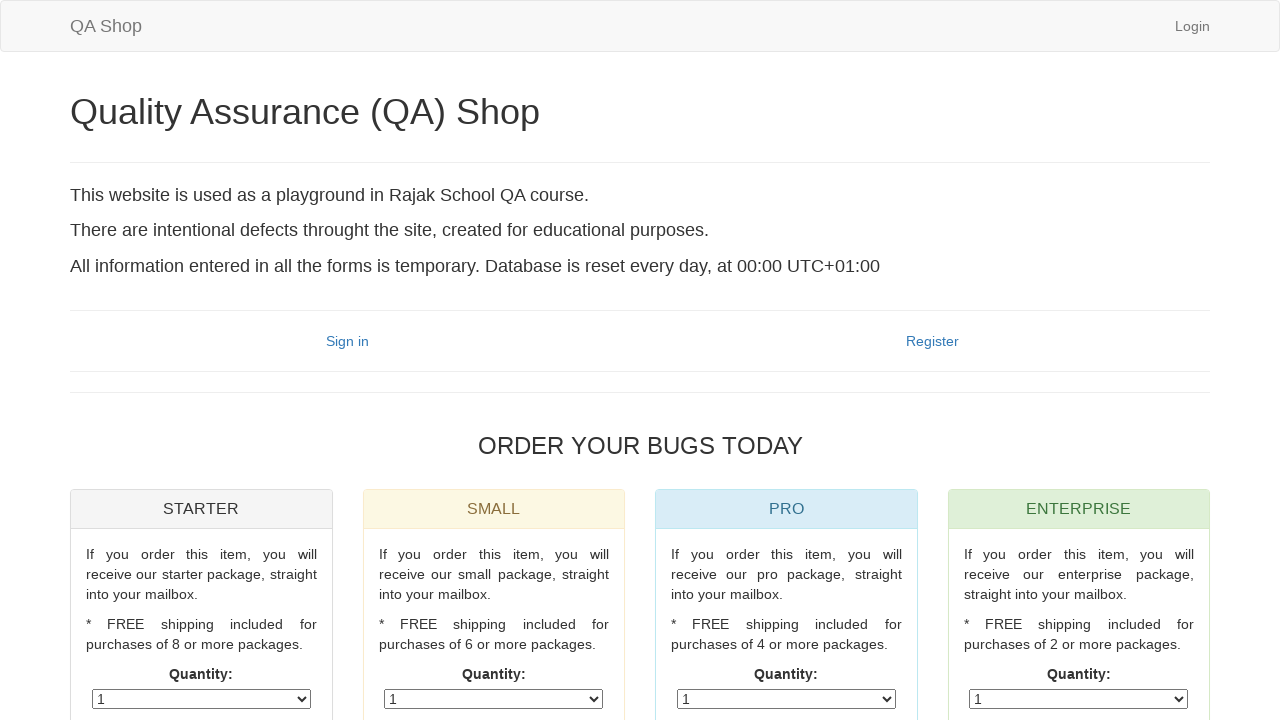

Clicked Register link to navigate to registration page at (932, 341) on text=Register
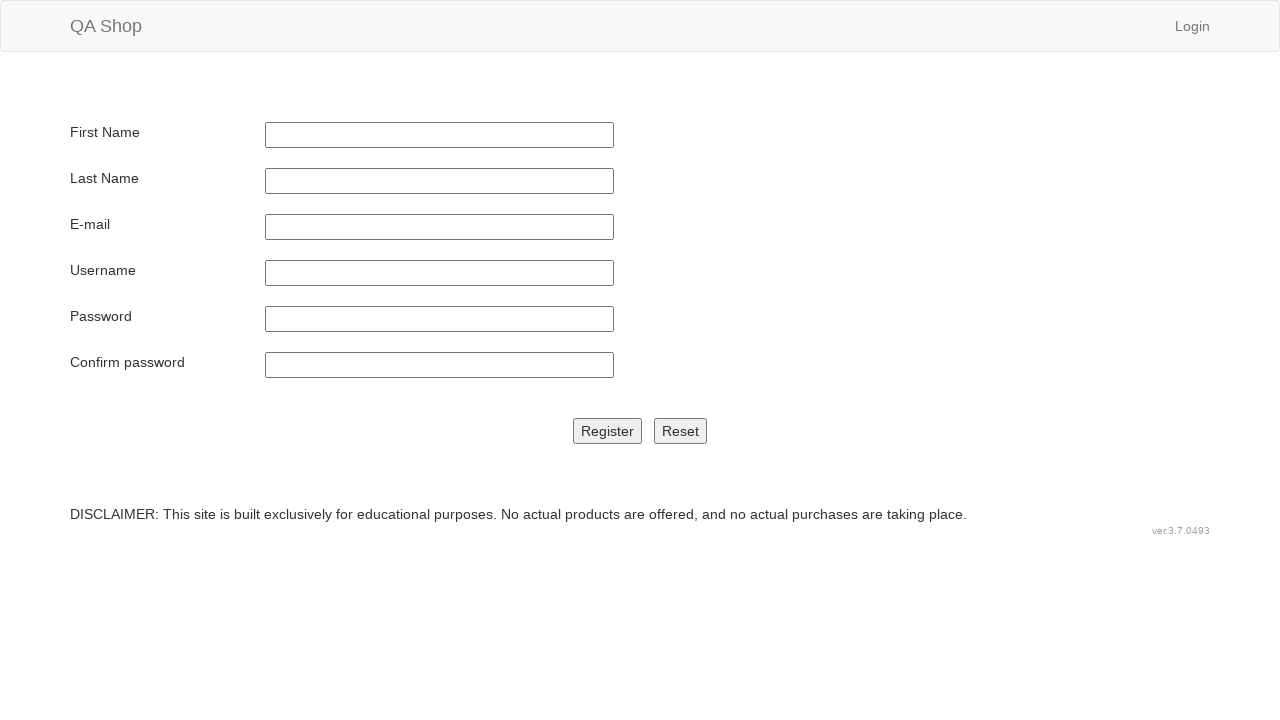

Located registration button element
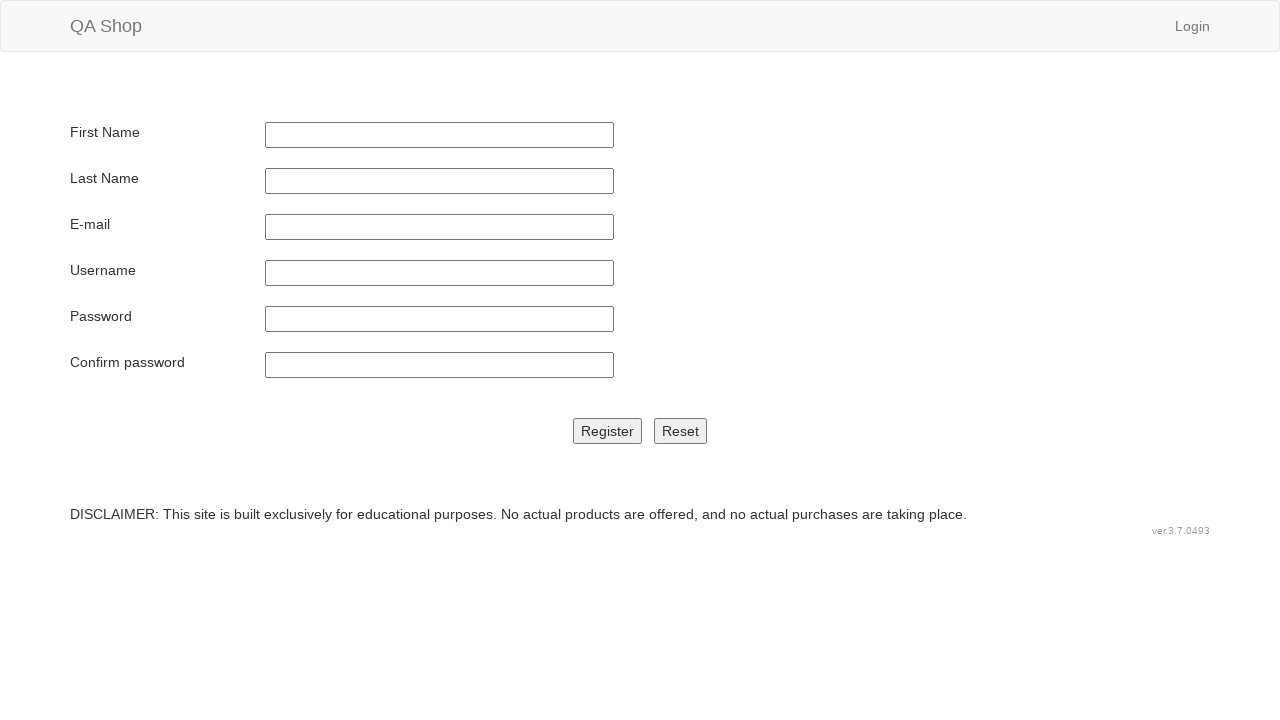

Verified registration button contains 'Register' text
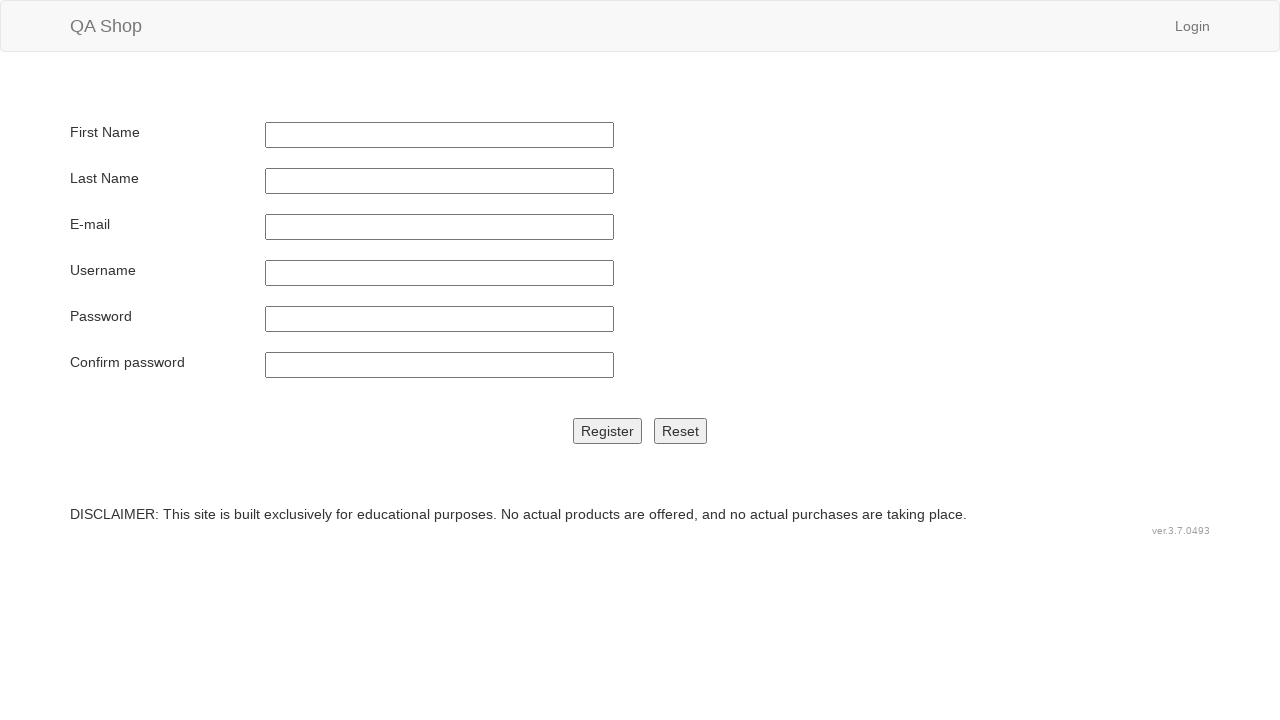

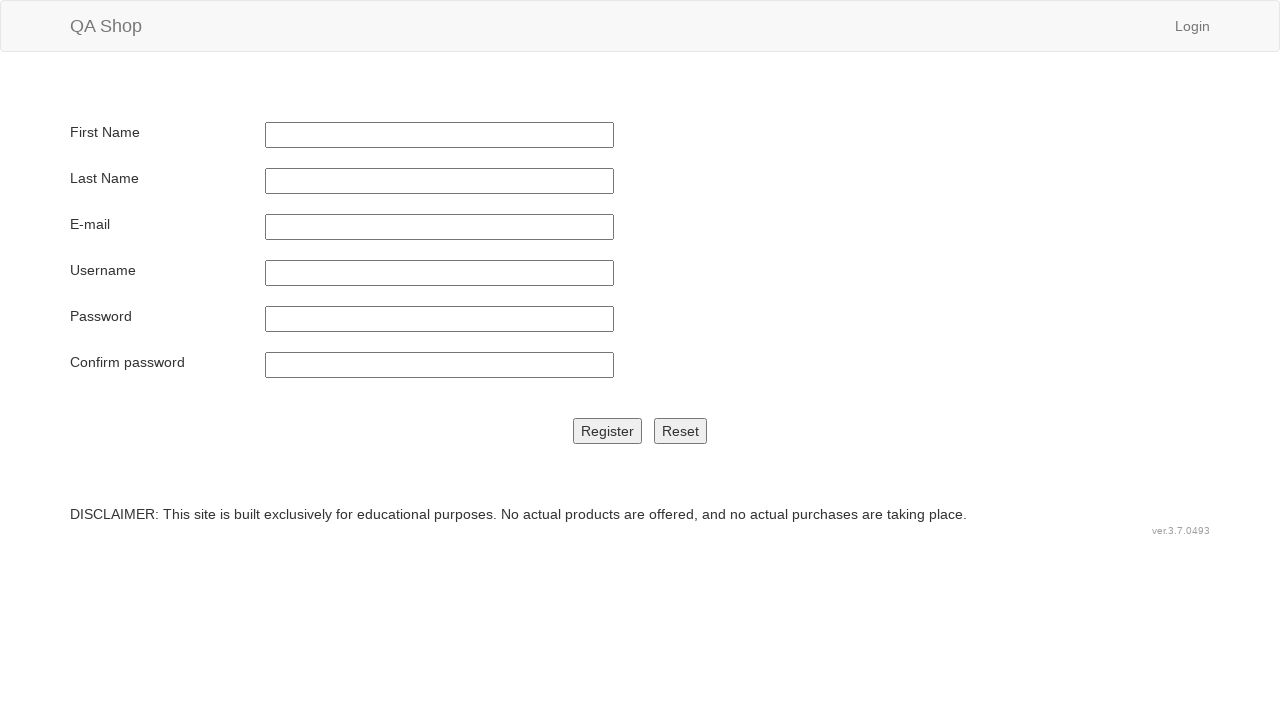